Tests browser window positioning by navigating to a website, getting the current window position, and then setting a new window position to coordinates (100, 200).

Starting URL: https://vctcpune.com/

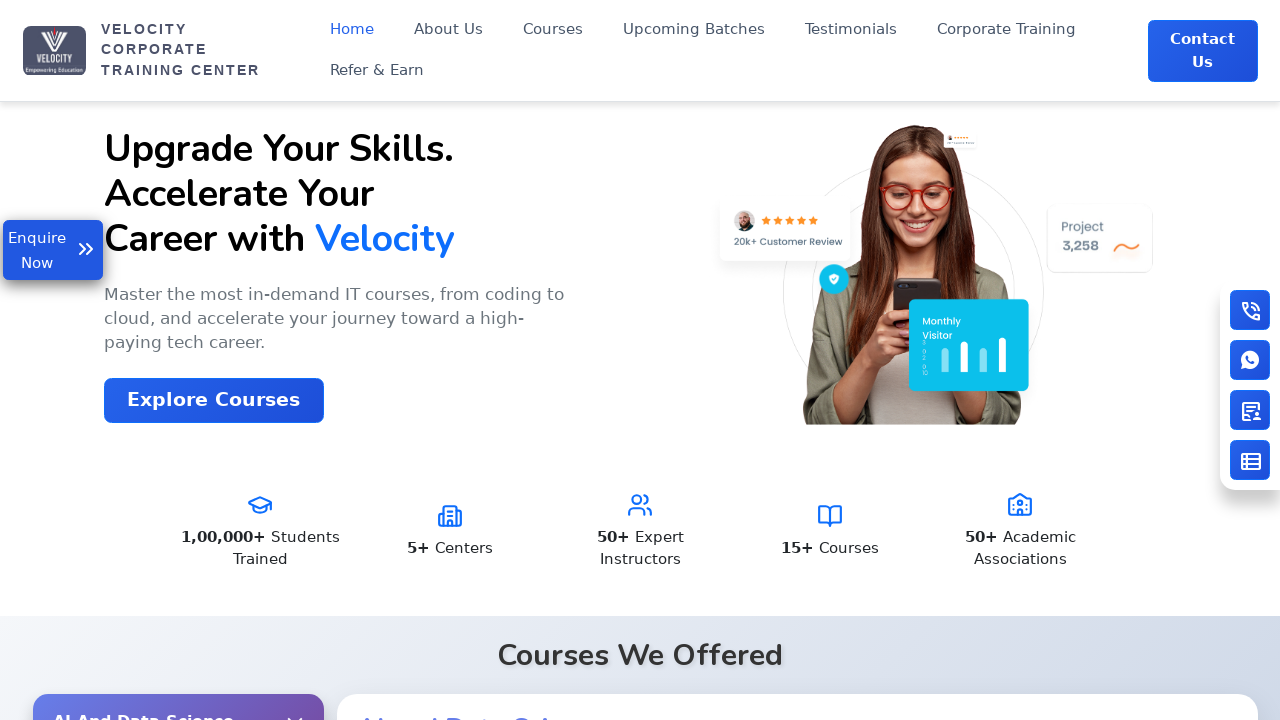

Retrieved current viewport size
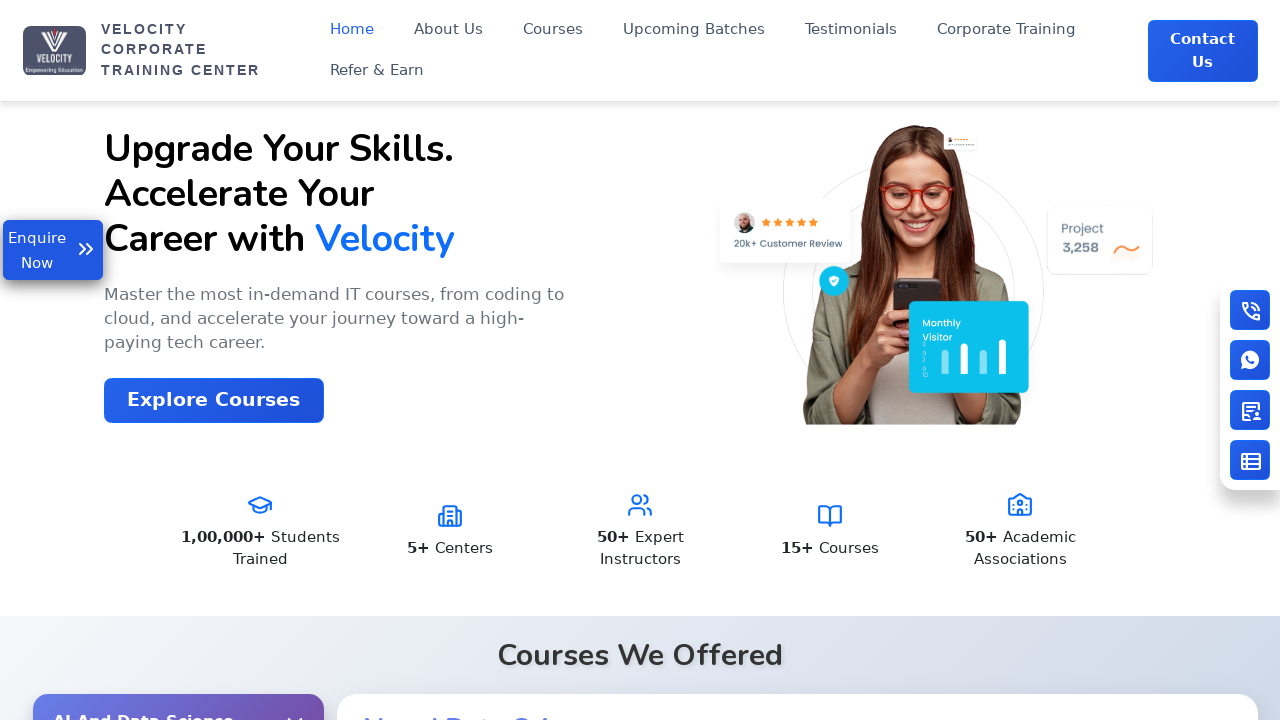

Waited 1000ms to observe the page
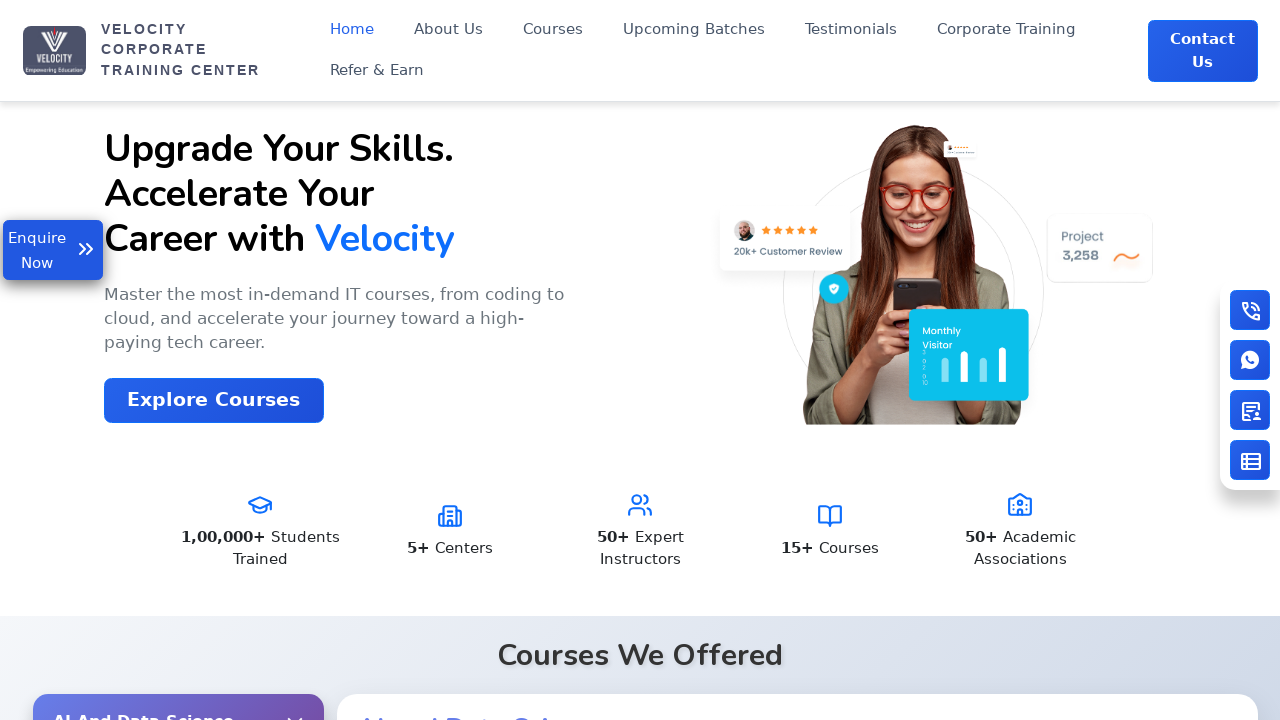

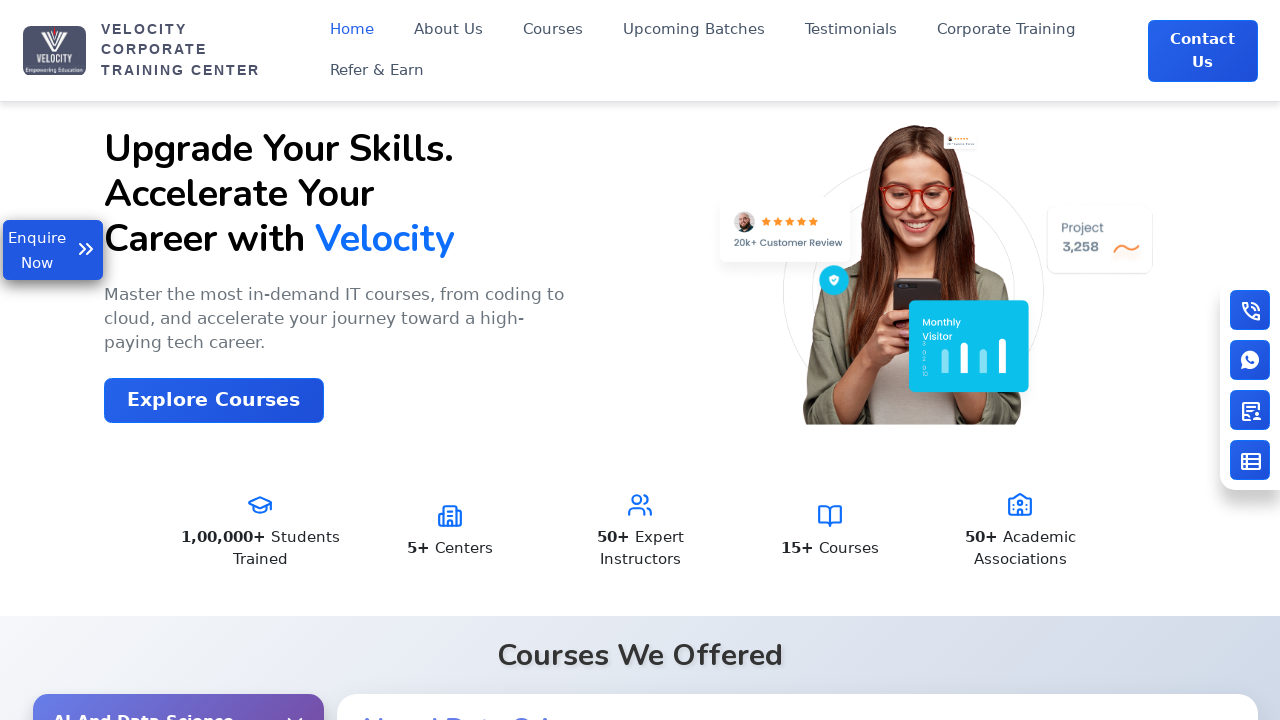